Navigates to a page, clicks a link identified by a calculated math expression, fills out a form with first name, last name, city, and country, then submits the form.

Starting URL: http://suninjuly.github.io/find_link_text

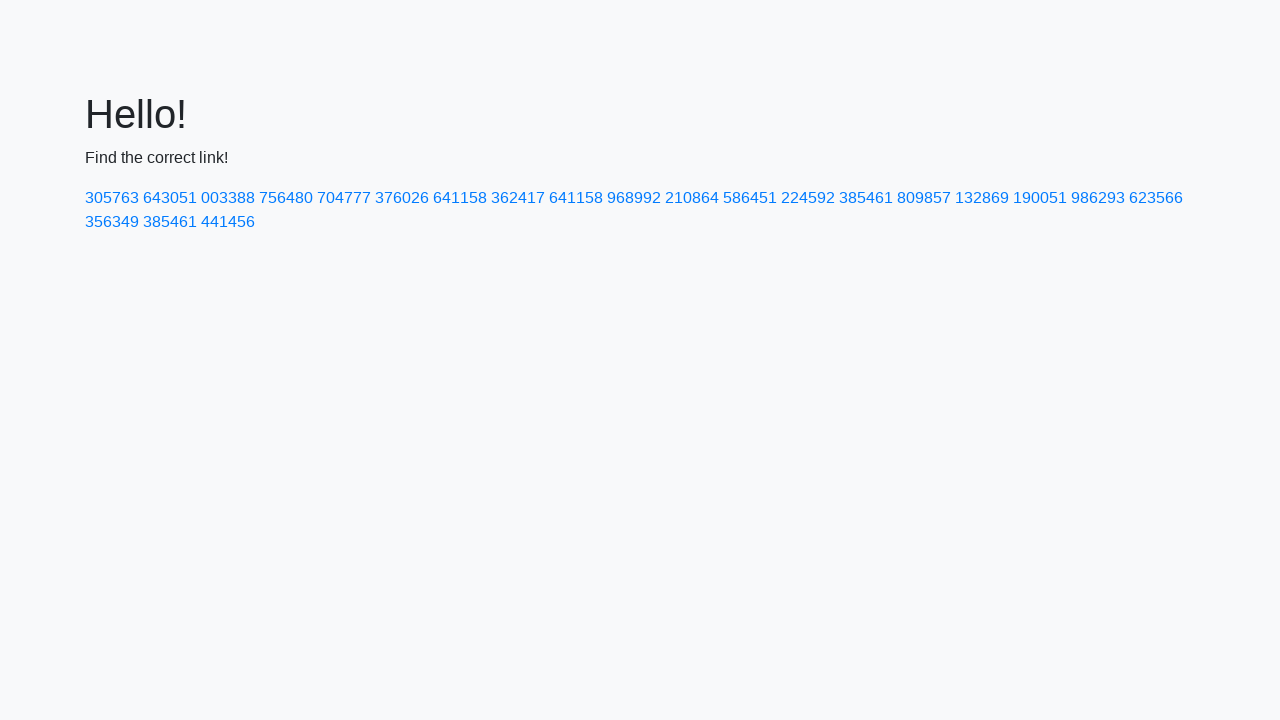

Clicked link with calculated text value '224592' at (808, 198) on a:text-is('224592')
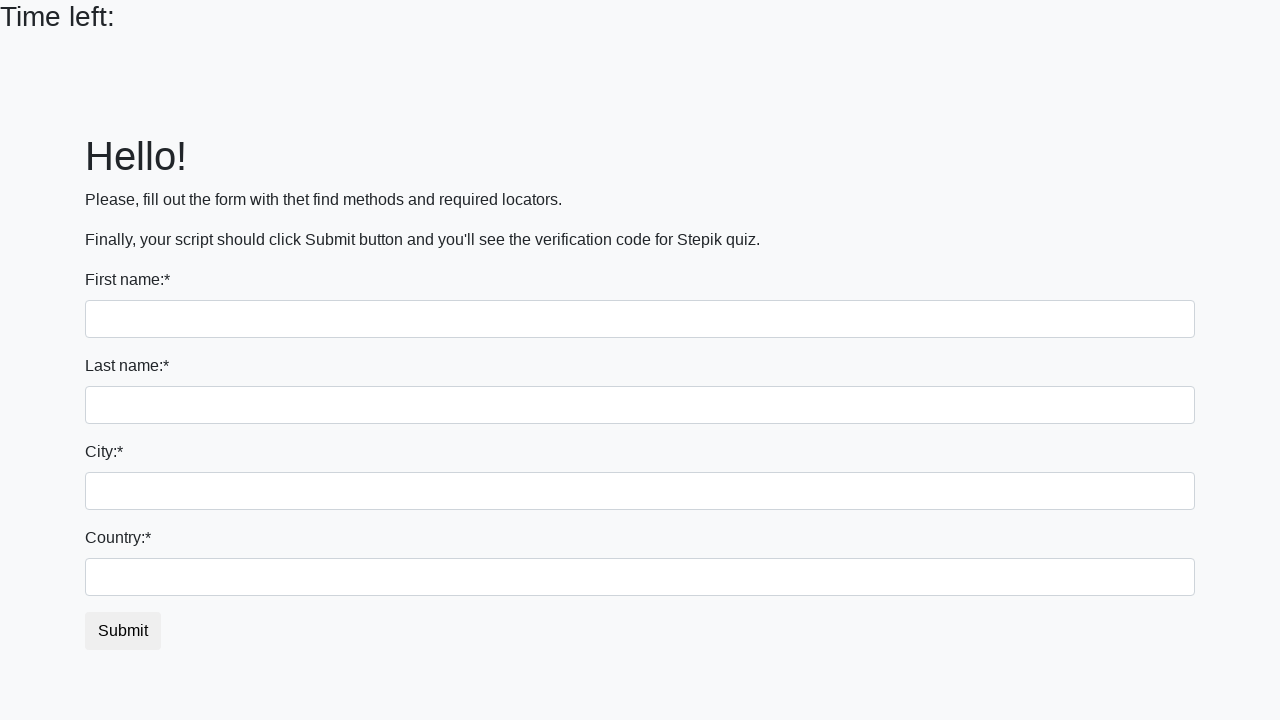

Filled first name field with 'Vladyslav' on input[name='first_name']
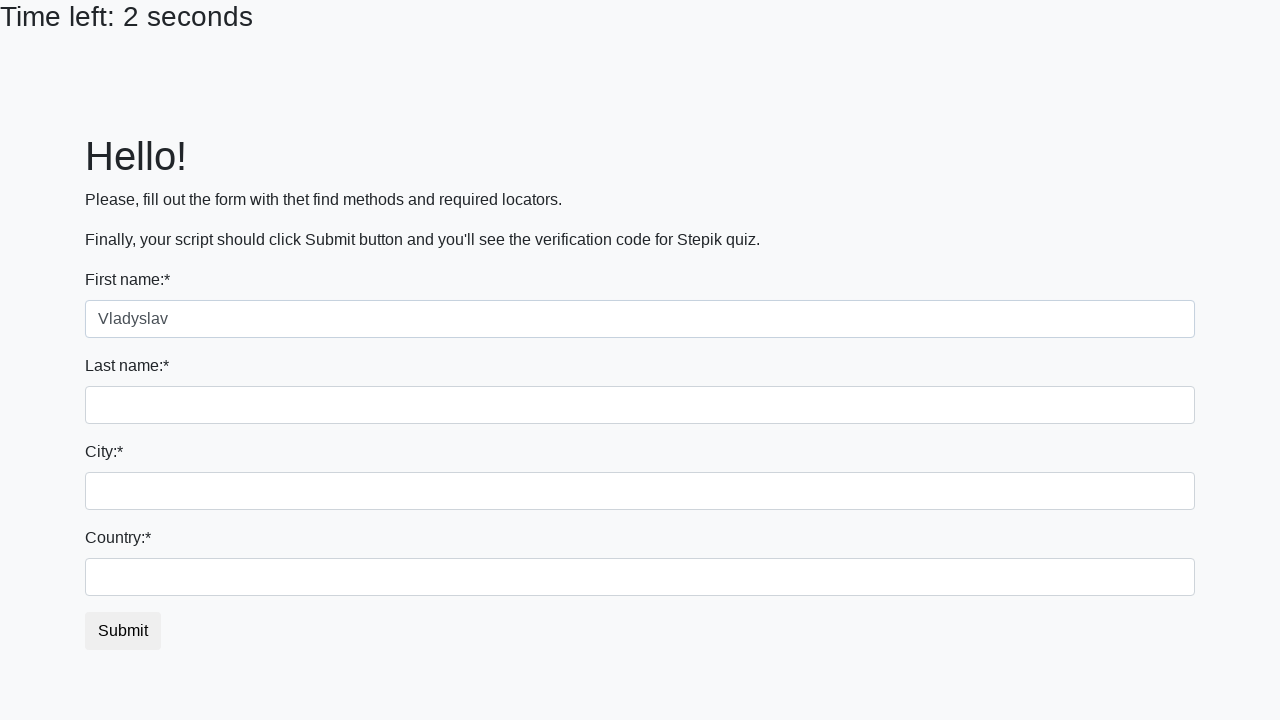

Filled last name field with 'Shusta' on input[name='last_name']
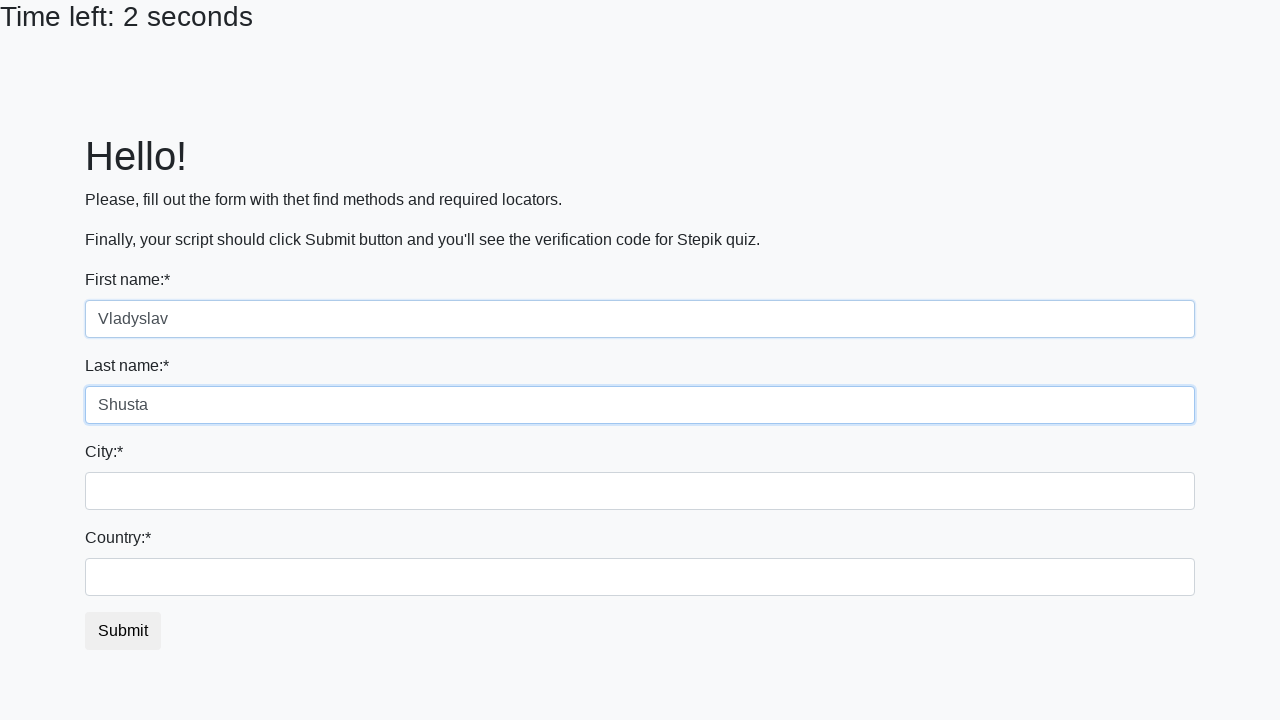

Filled city field with 'Kyiv' on .city
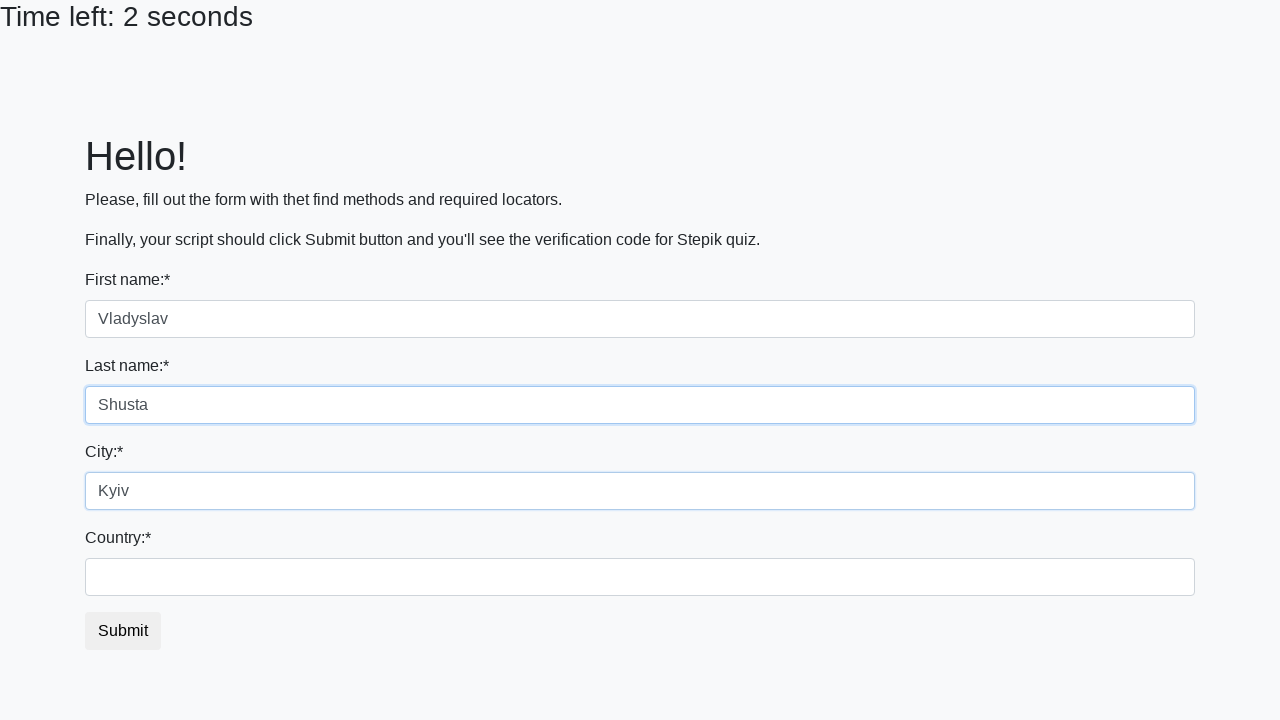

Filled country field with 'Ukraine' on #country
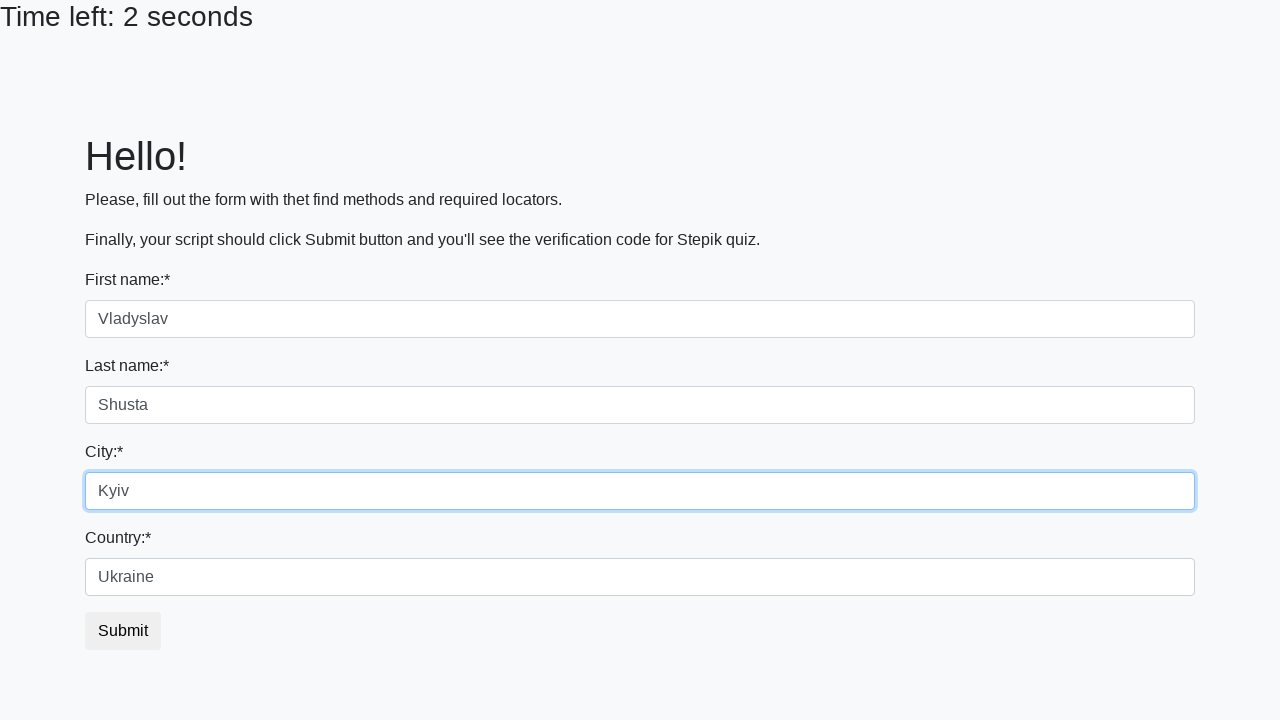

Clicked form submit button at (123, 631) on button
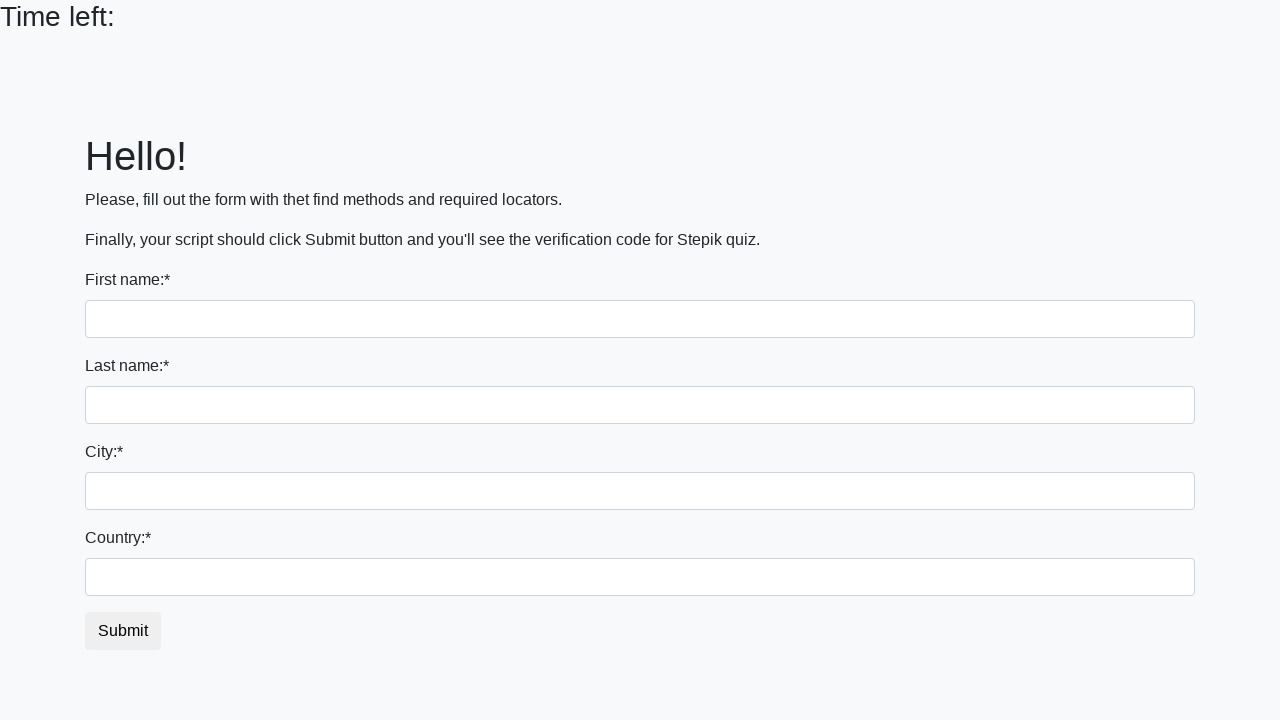

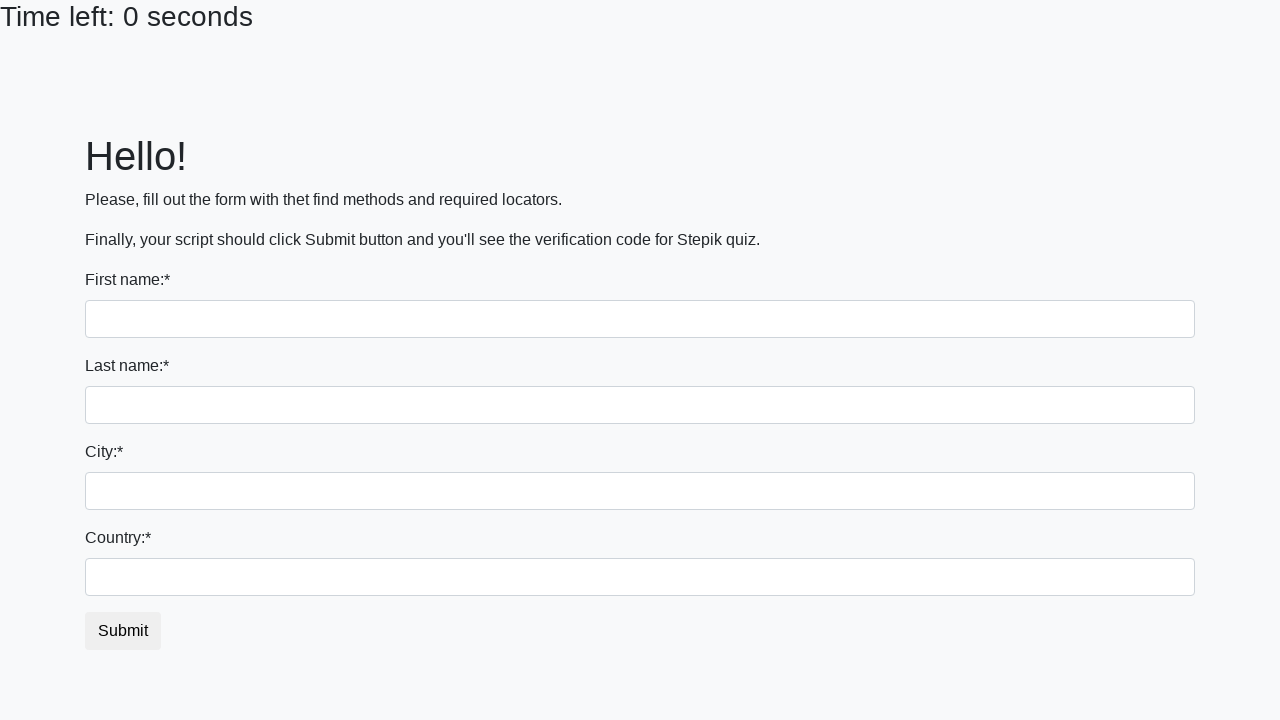